Tests click and hold functionality on jQuery UI selectable elements by selecting multiple items using click and hold action

Starting URL: http://jqueryui.com/selectable/

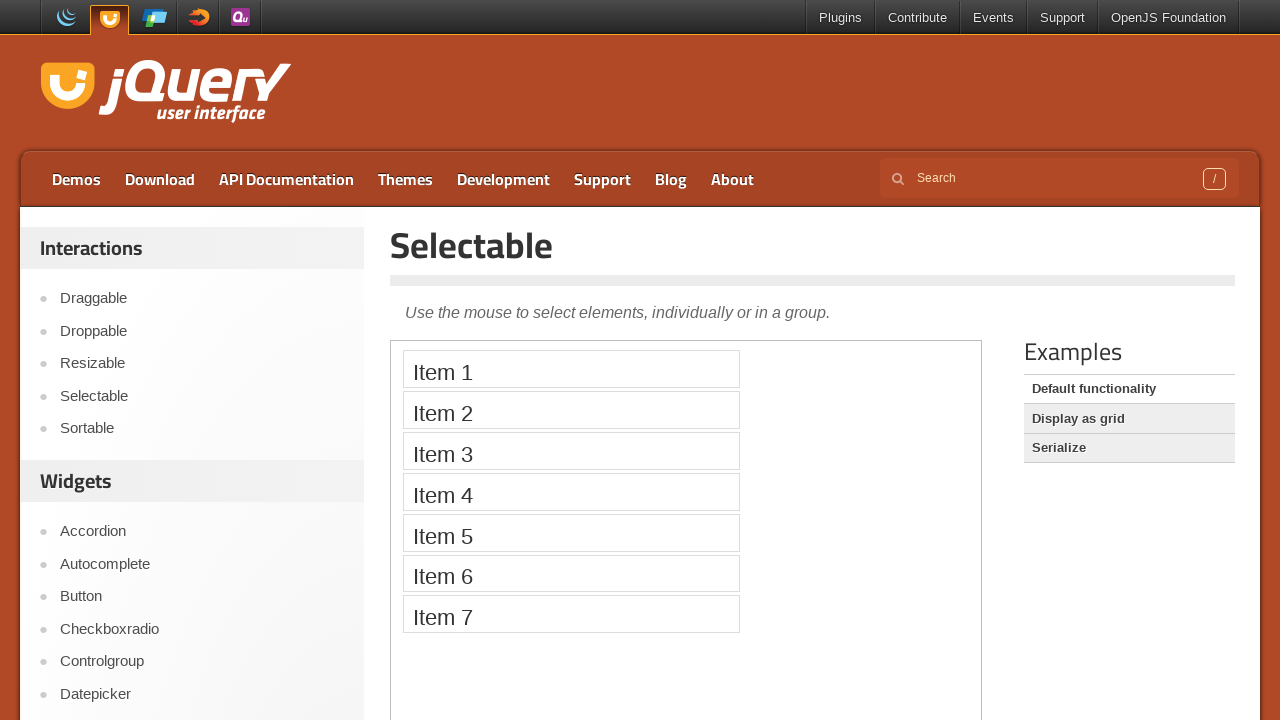

Located the demo iframe
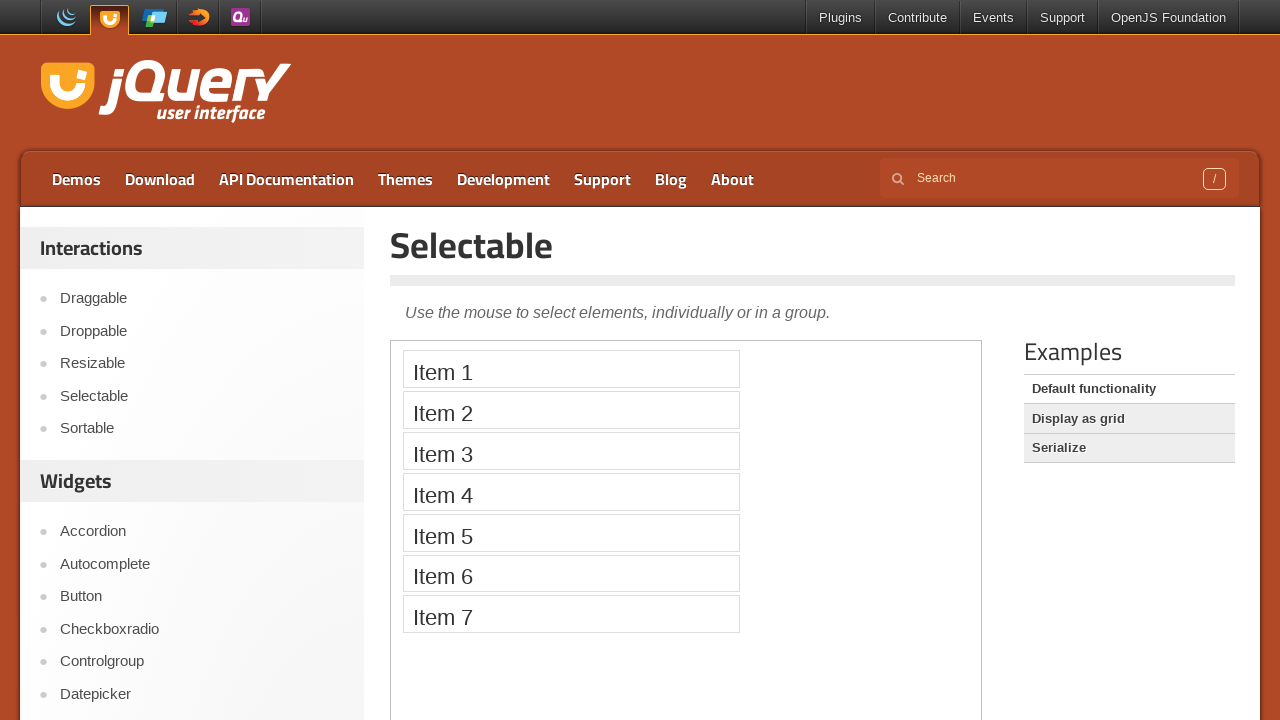

Located first selectable item
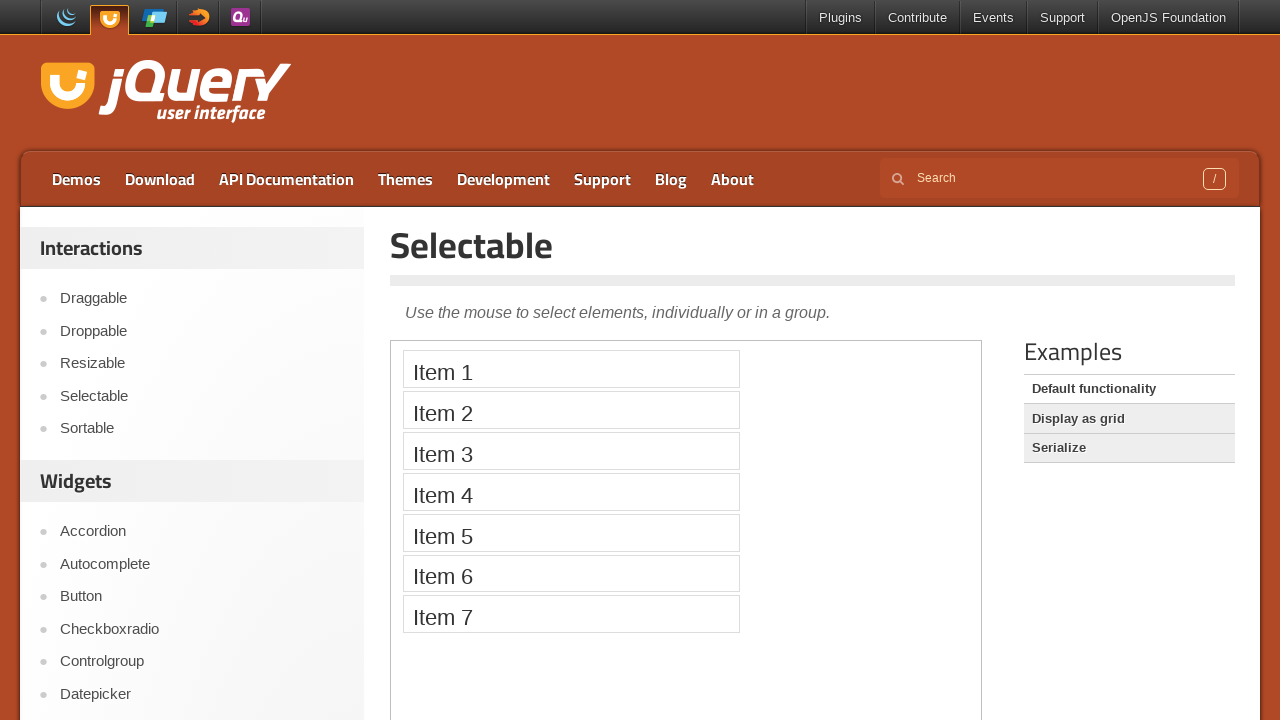

Located fourth selectable item
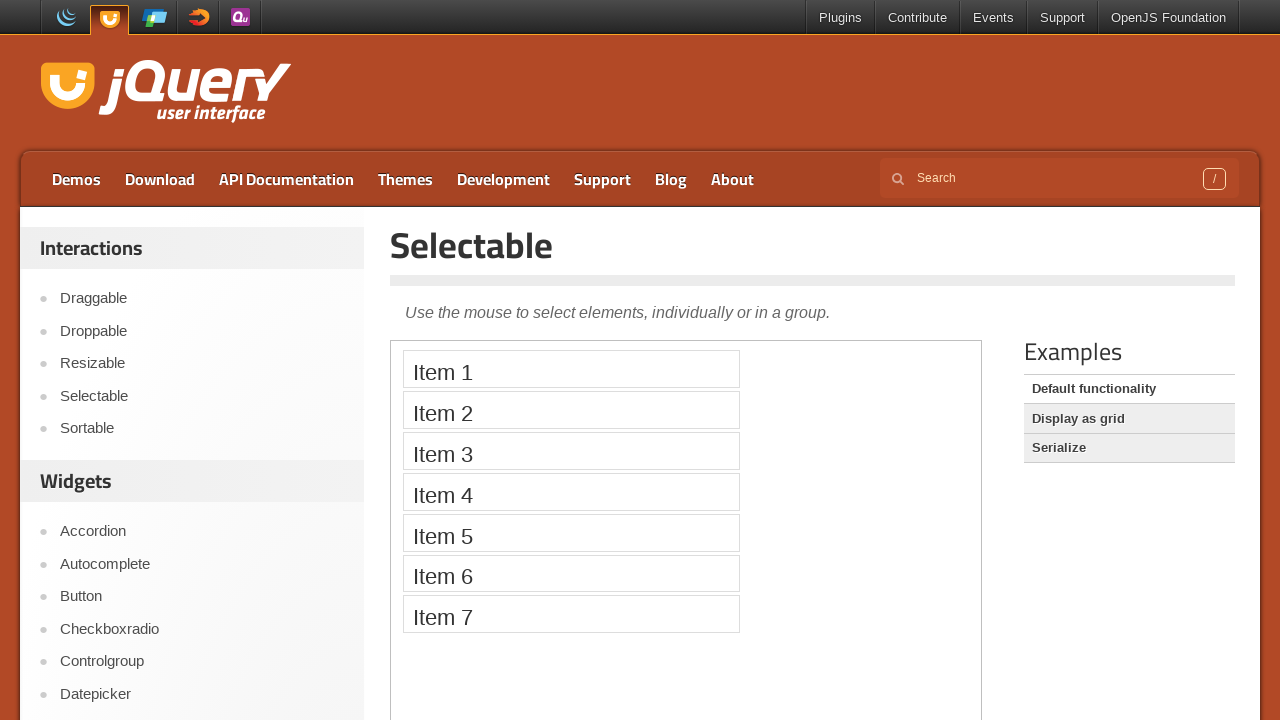

Clicked first item with Shift modifier at (571, 369) on .demo-frame >> internal:control=enter-frame >> xpath=//ol[@id='selectable']/li[1
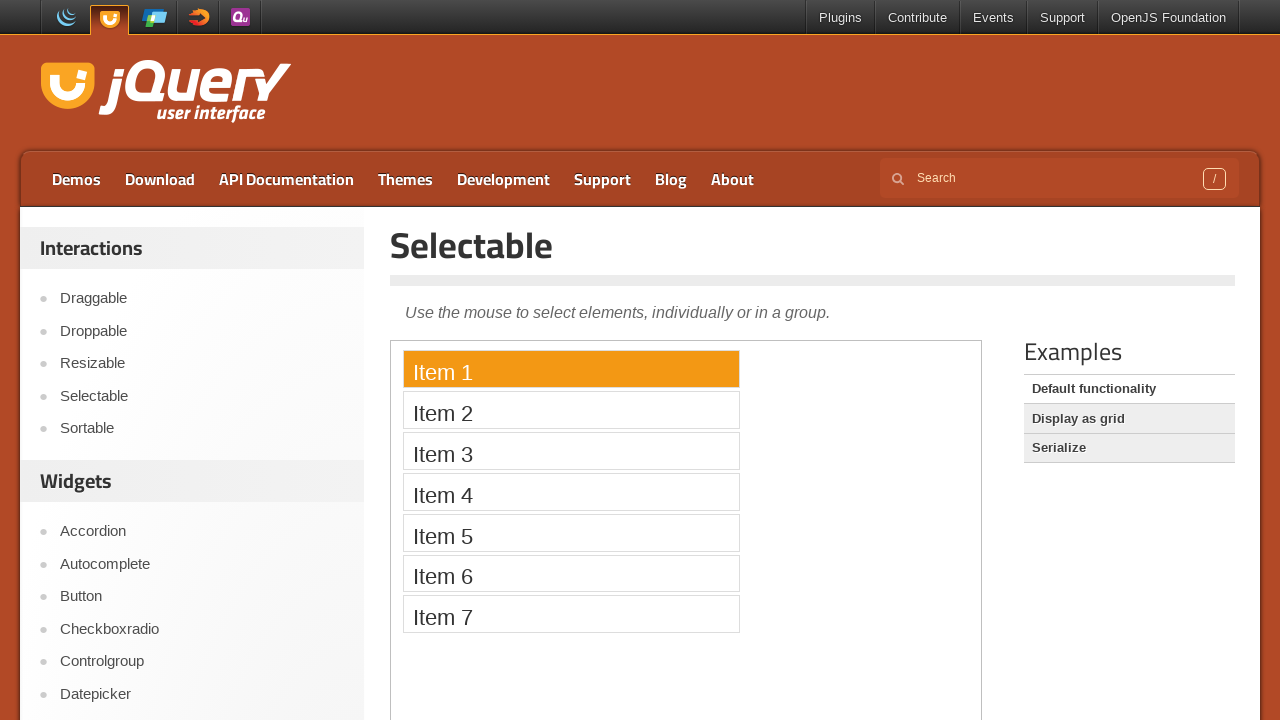

Clicked fourth item to complete range selection at (571, 492) on .demo-frame >> internal:control=enter-frame >> xpath=//ol[@id='selectable']/li[4
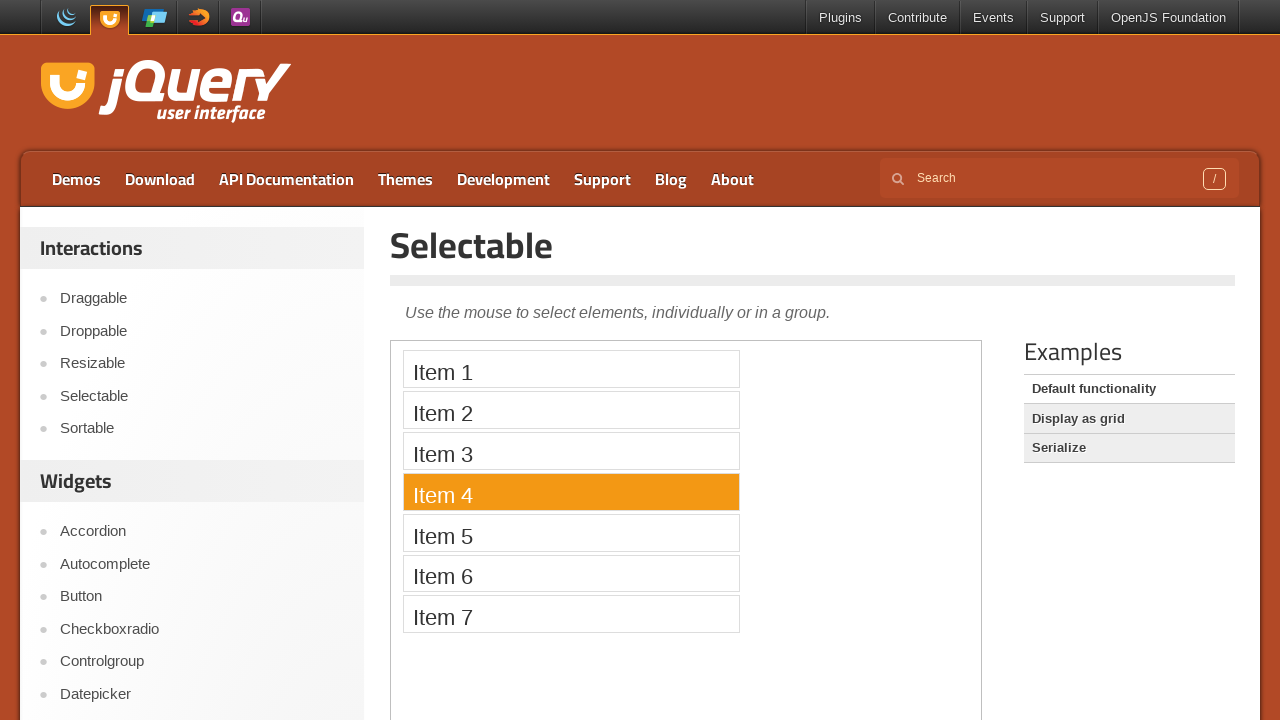

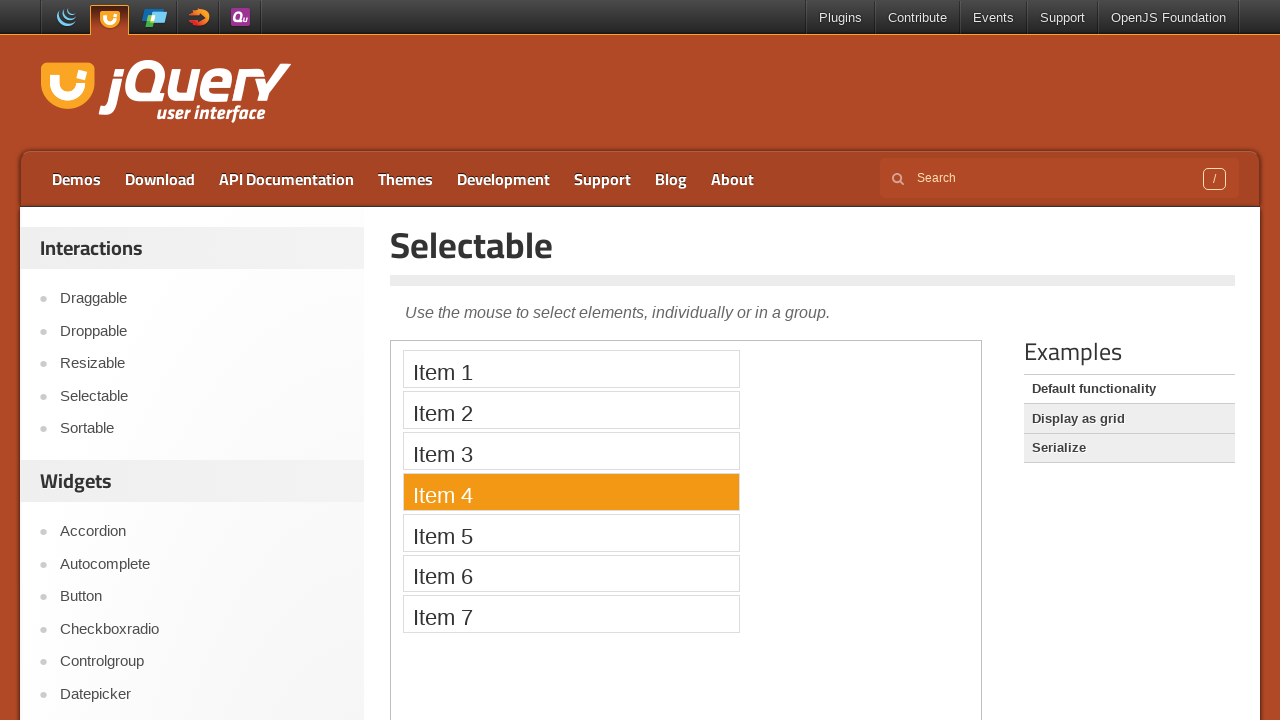